Tests invalid login attempt by entering wrong credentials and verifying that an error message is displayed

Starting URL: https://www.saucedemo.com/v1/index.html

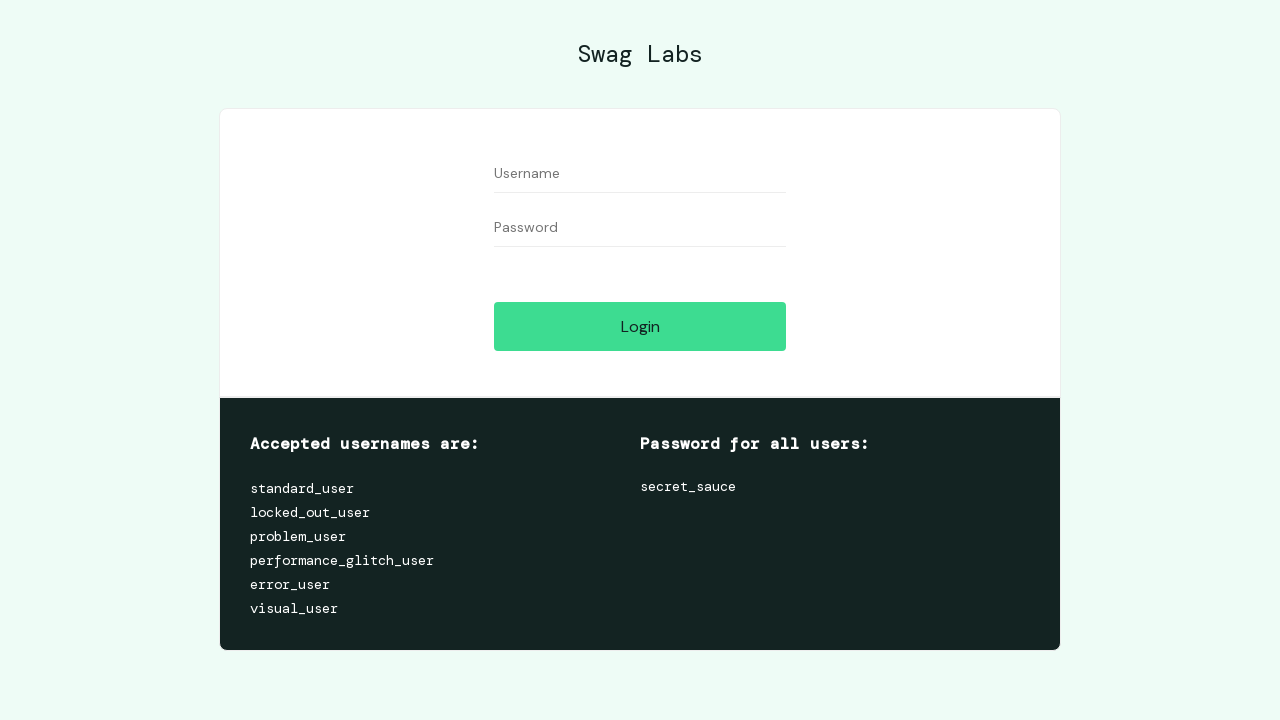

Filled username field with 'invalid_user' on #user-name
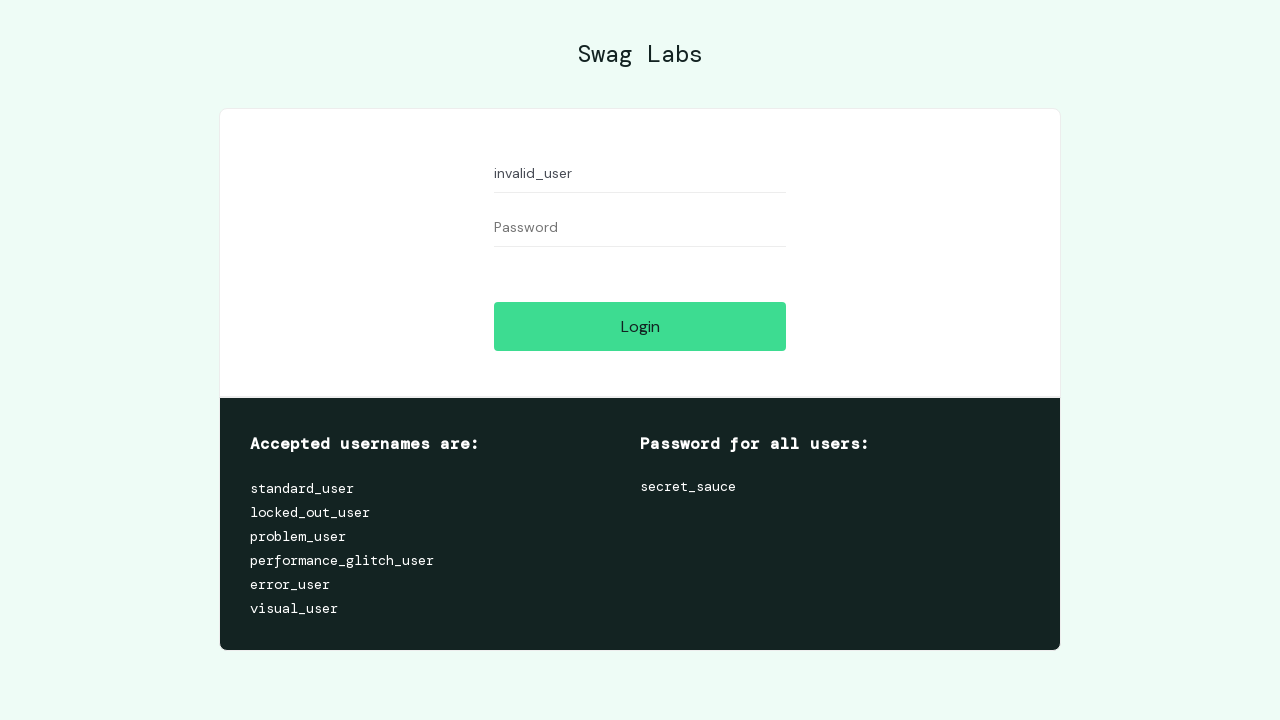

Filled password field with 'wrong_password' on #password
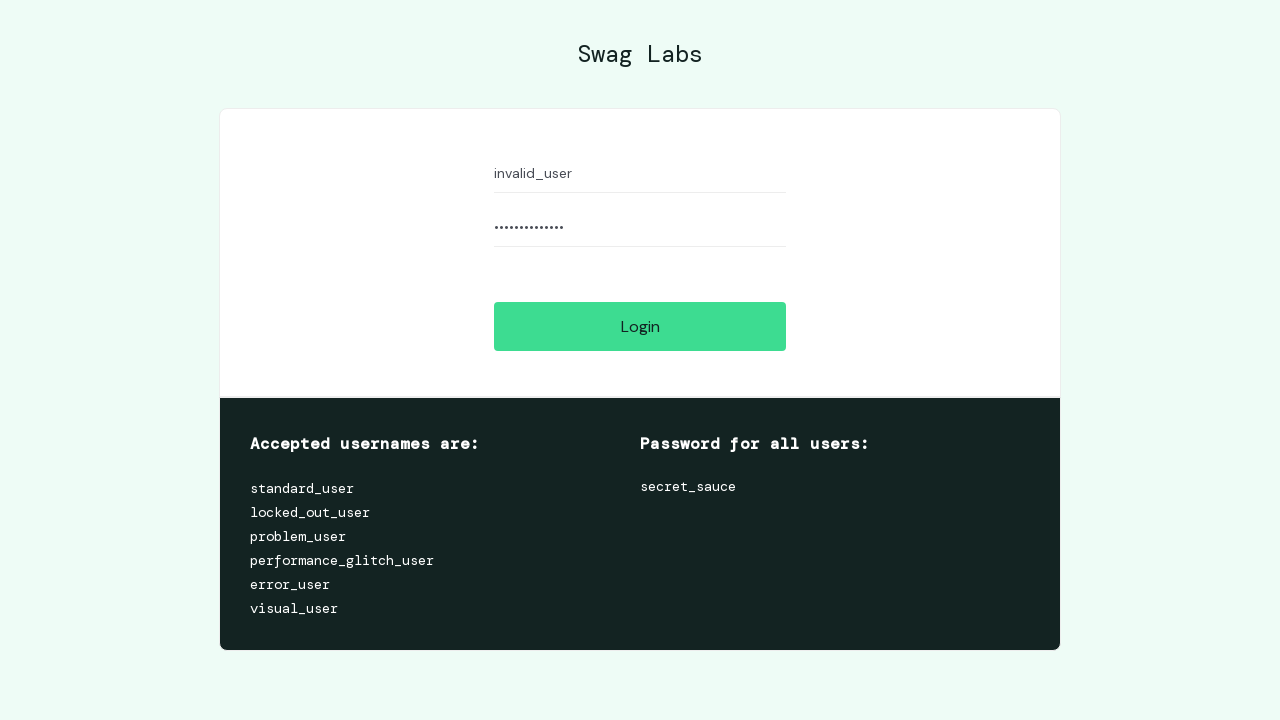

Clicked login button at (640, 326) on #login-button
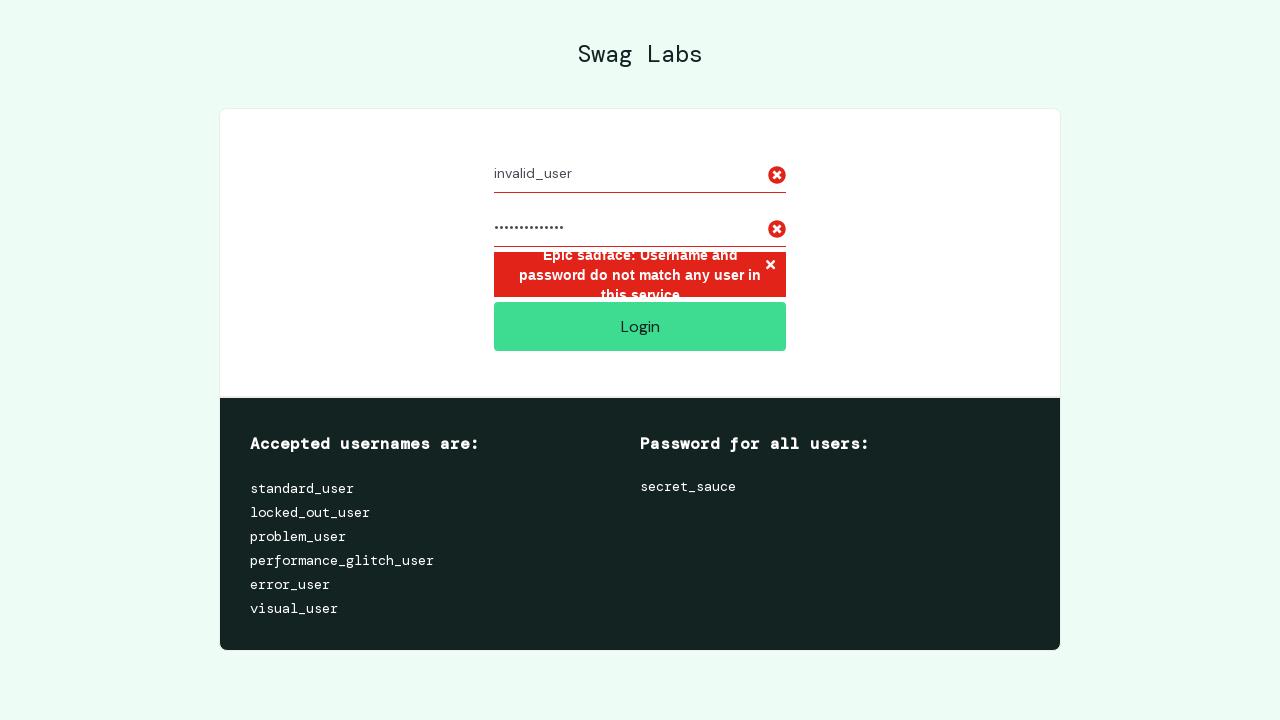

Error message displayed after invalid login attempt
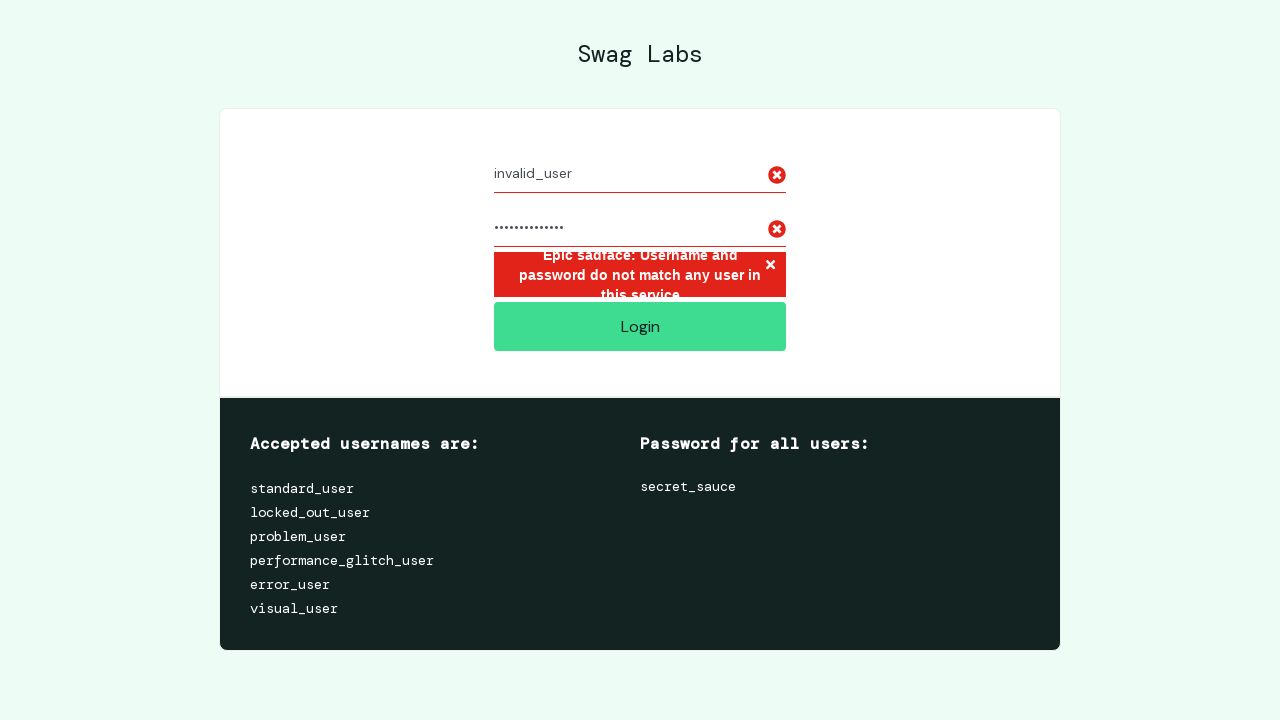

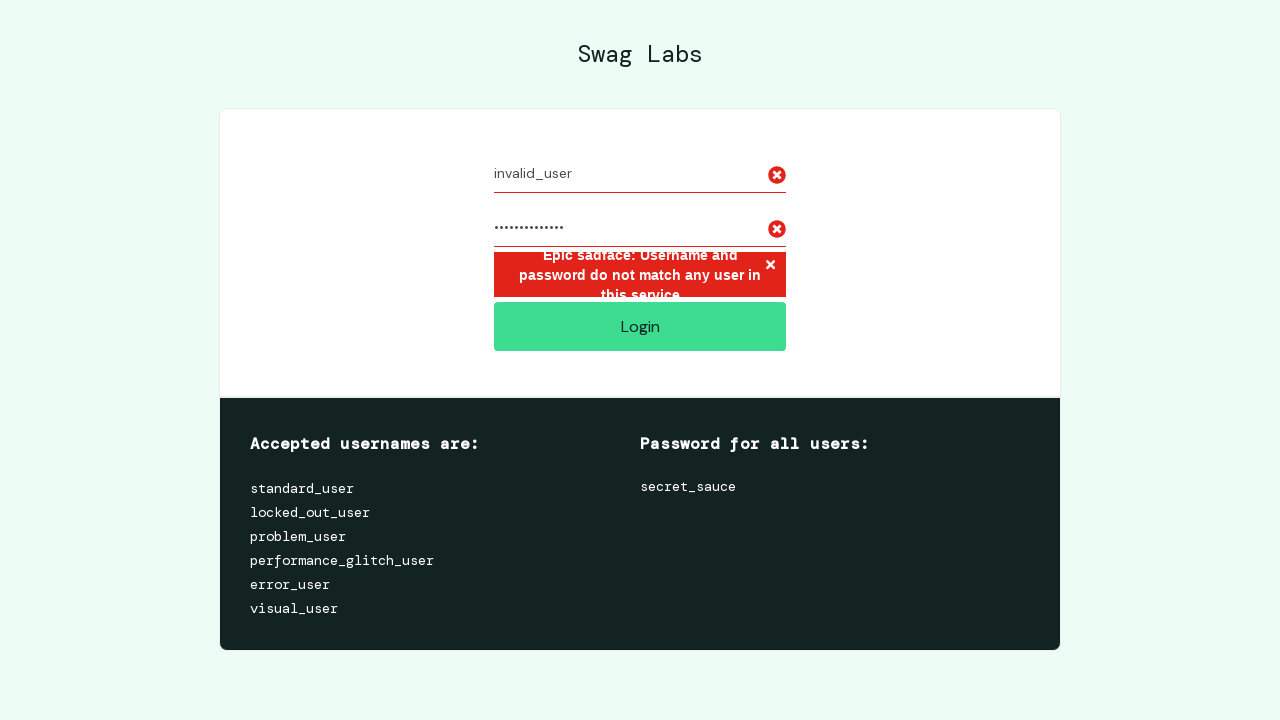